Tests multi-select dropdown functionality by selecting and deselecting various options using different methods (visible text, index, and value)

Starting URL: https://v1.training-support.net/selenium/selects

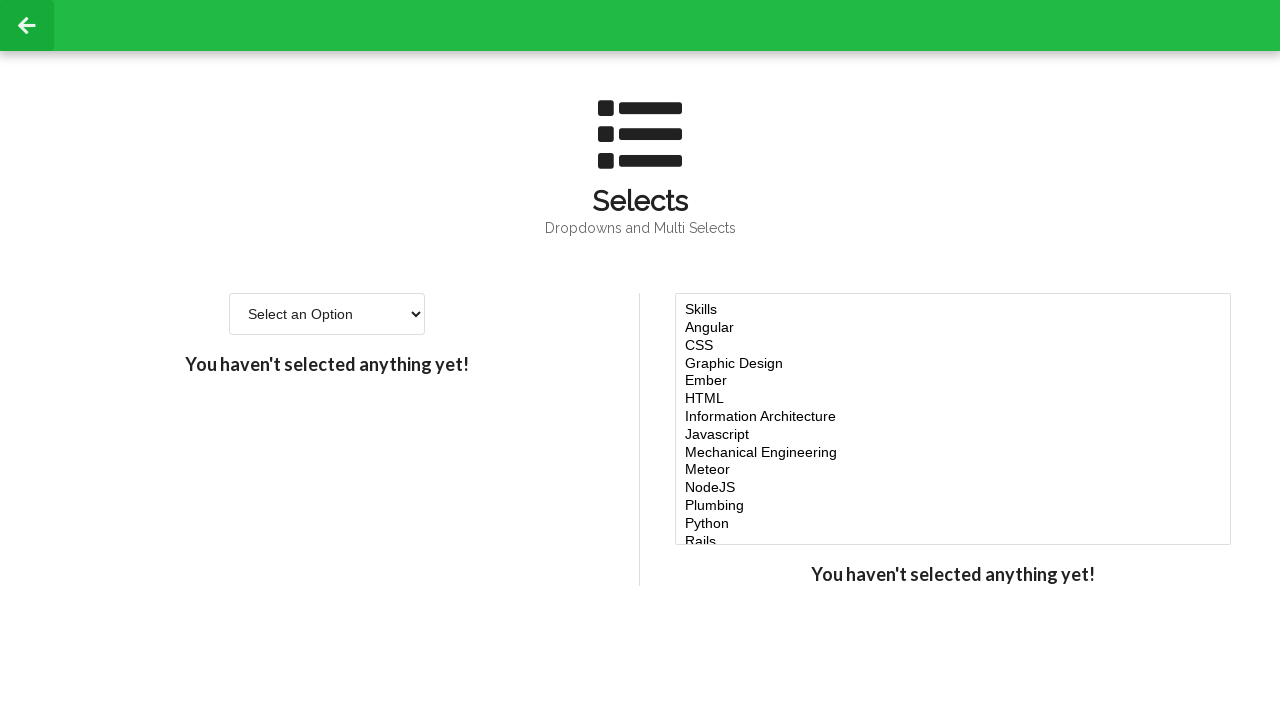

Located multi-select dropdown element with name 'skills'
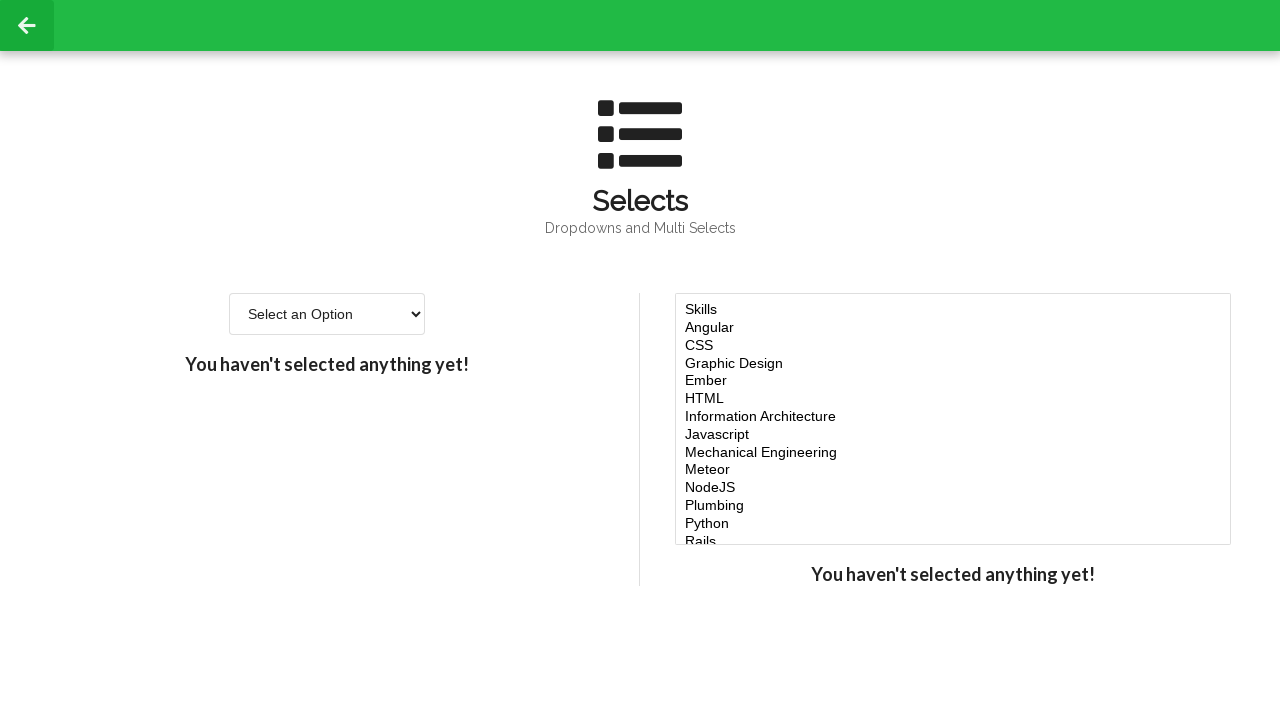

Selected 'Javascript' option by visible text on select[name='skills']
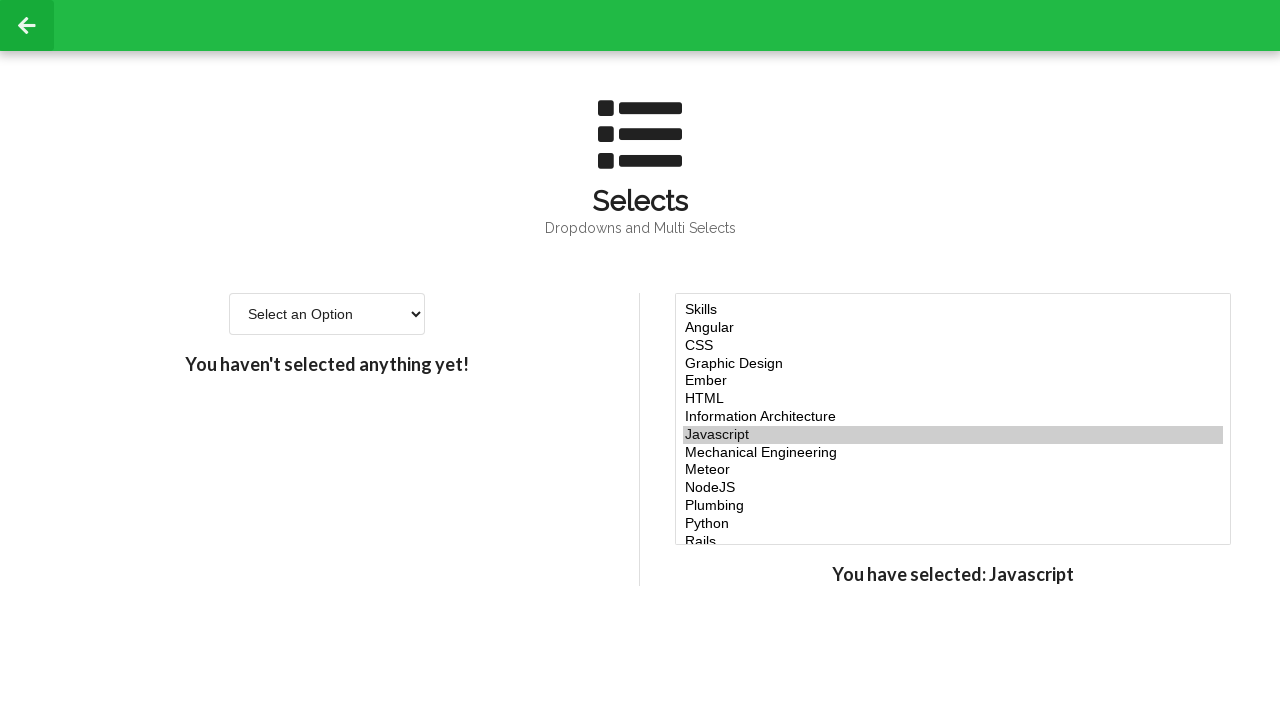

Retrieved all options from the multi-select dropdown
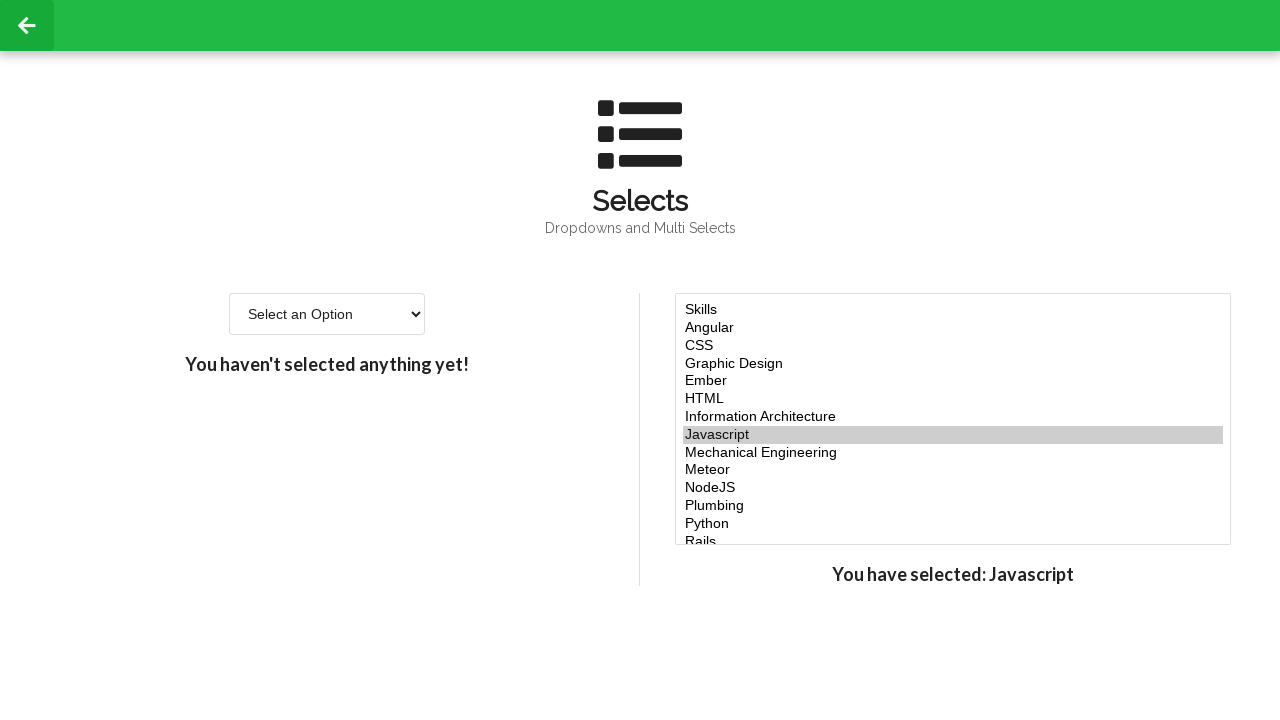

Selected option at index 4 (5th child element) at (953, 381) on select[name='skills'] option:nth-child(5)
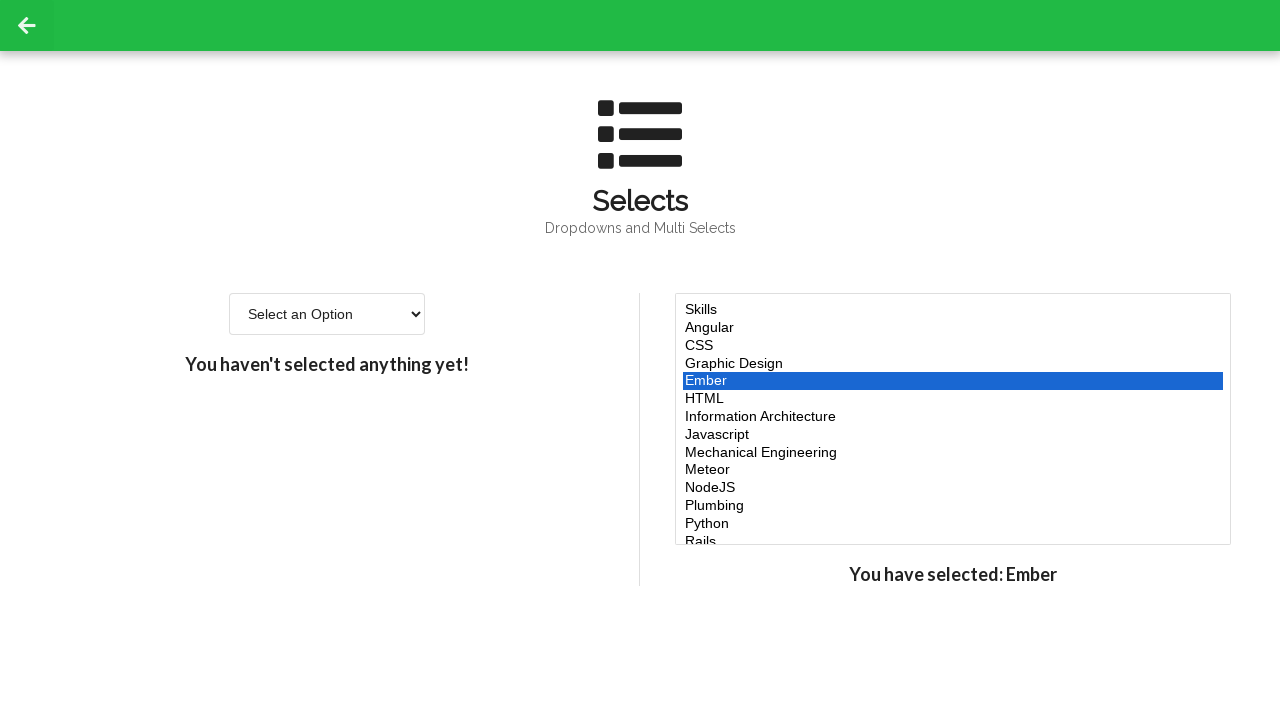

Selected option at index 5 (6th child element) at (953, 399) on select[name='skills'] option:nth-child(6)
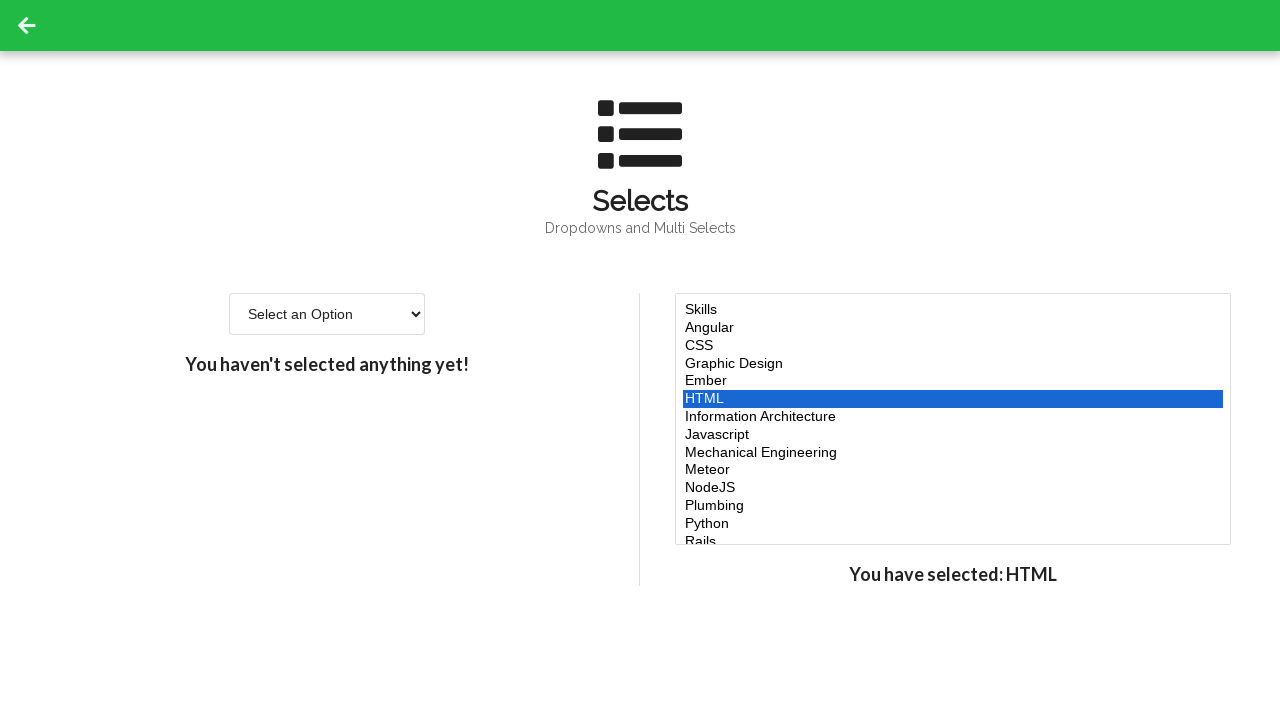

Selected option at index 6 (7th child element) at (953, 417) on select[name='skills'] option:nth-child(7)
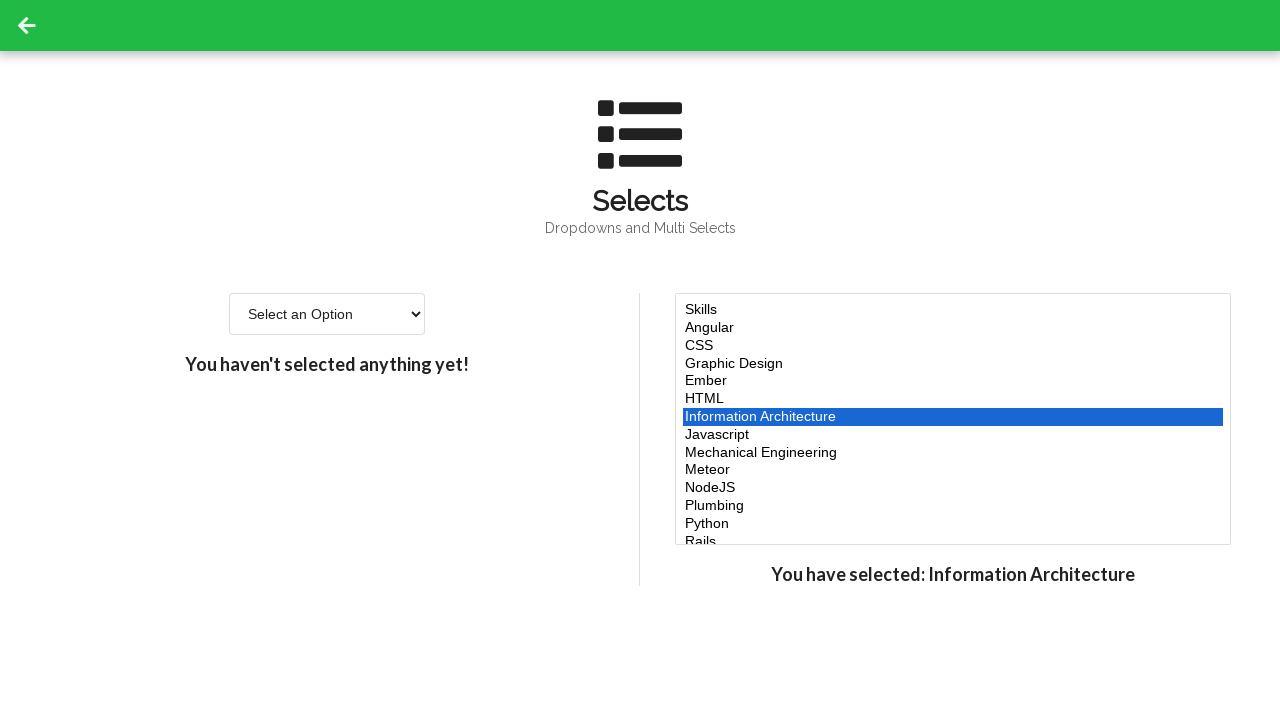

Selected option with value 'node' on select[name='skills']
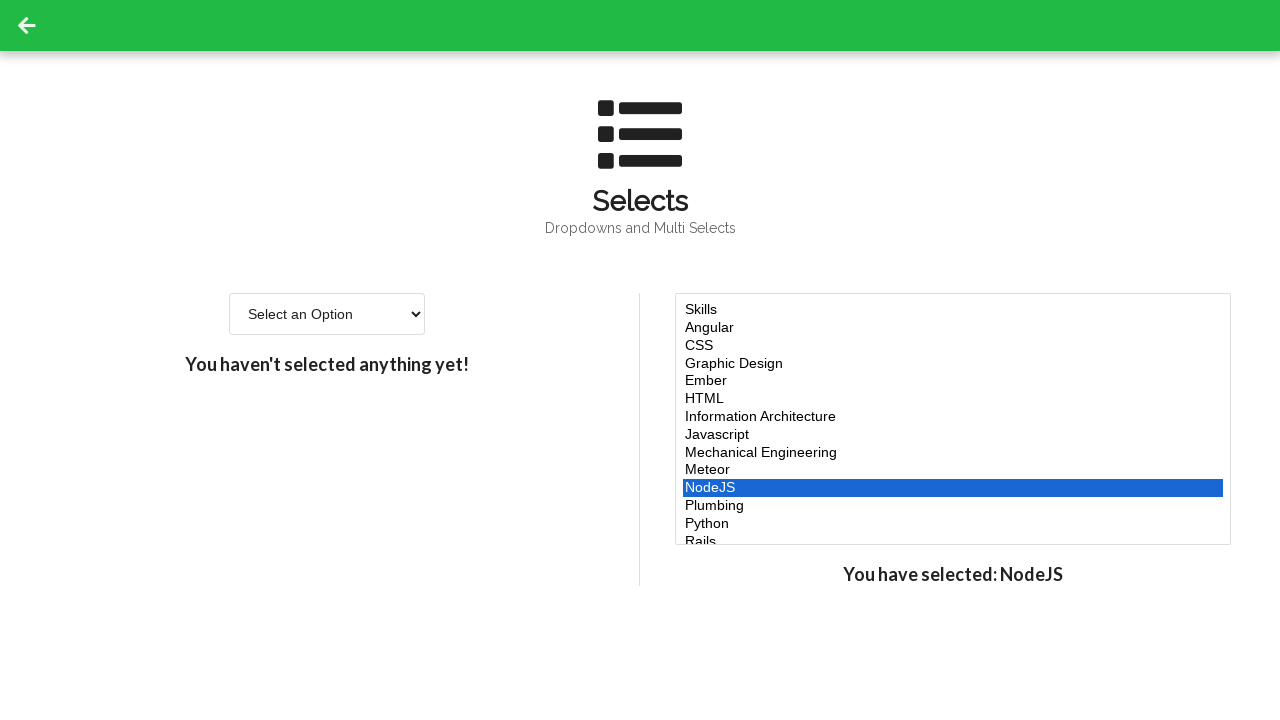

Deselected option at index 4 using Ctrl+click on 5th child element at (953, 381) on select[name='skills'] option:nth-child(5)
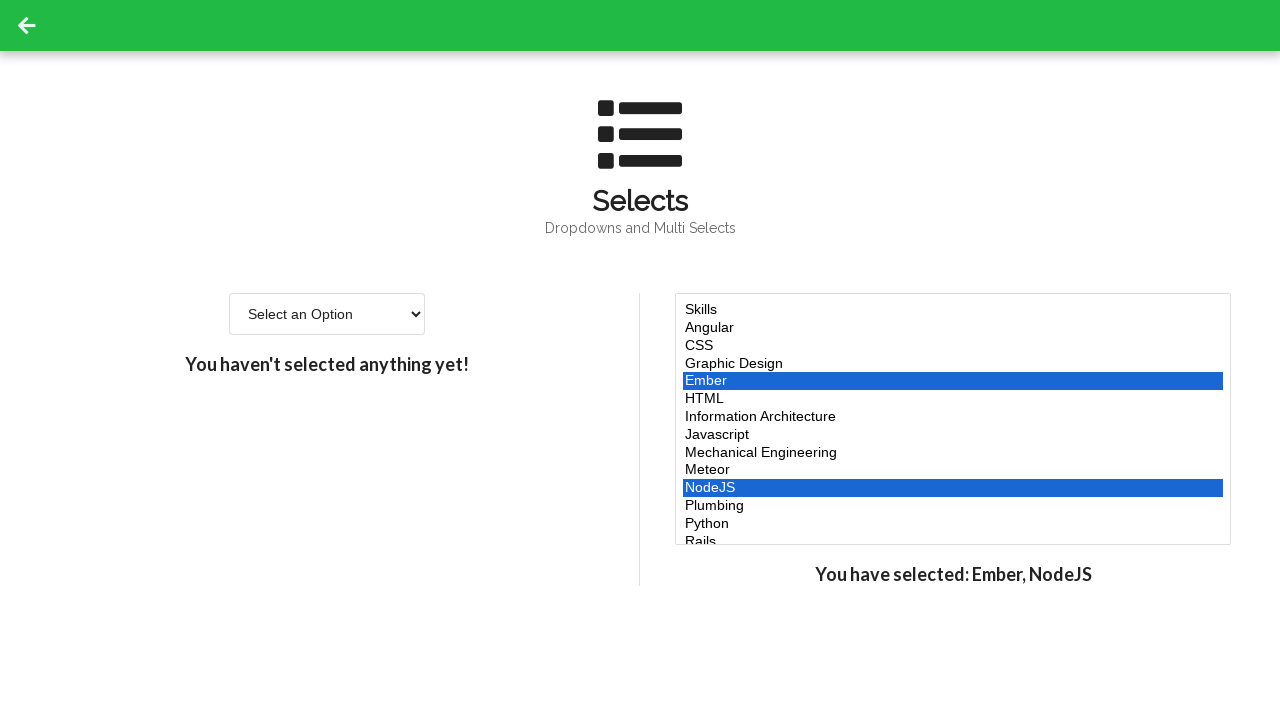

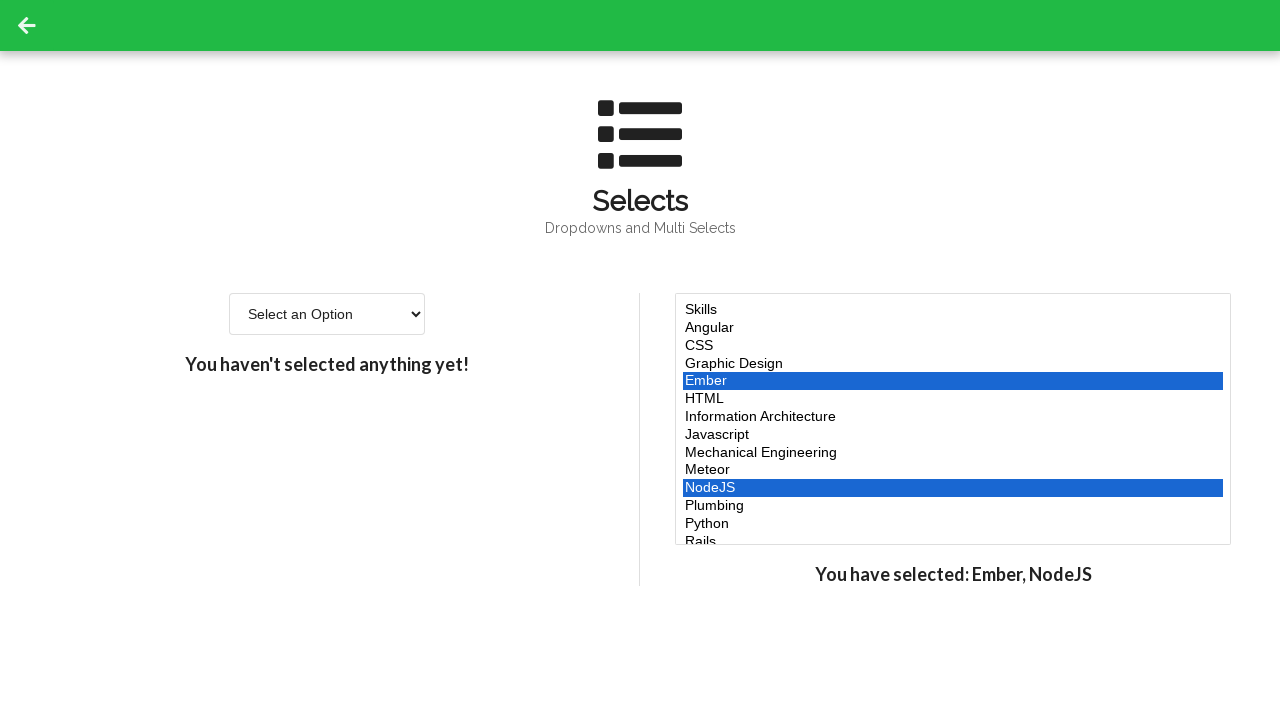